Tests a loading images page by waiting for the loading spinner to disappear and verifying that at least 4 images are loaded in the container

Starting URL: https://bonigarcia.dev/selenium-webdriver-java/loading-images.html

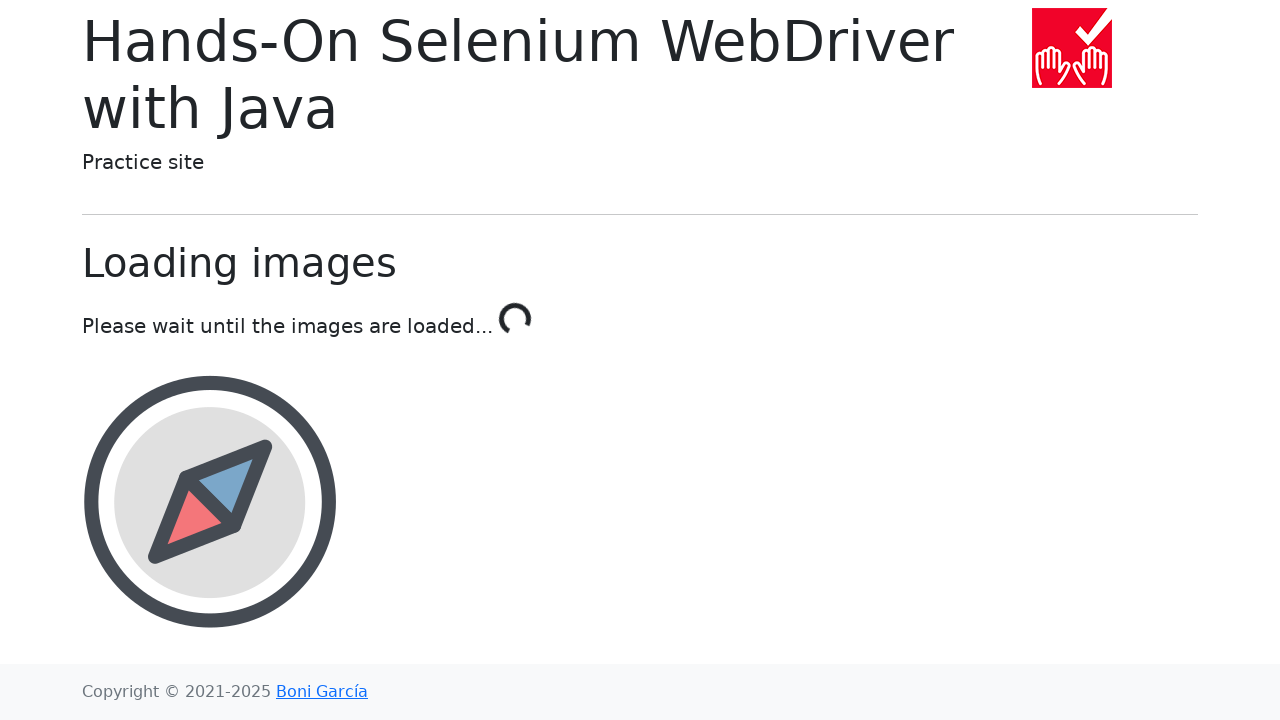

Navigated to loading images test page
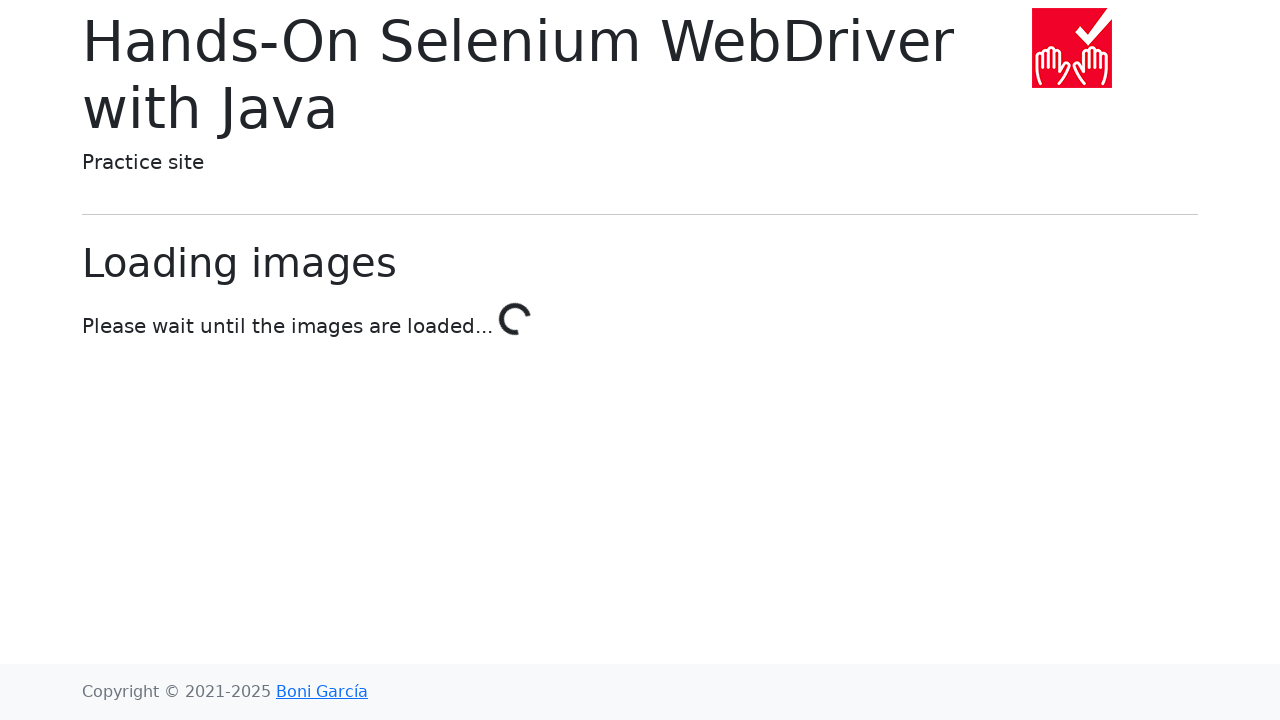

Loading spinner disappeared
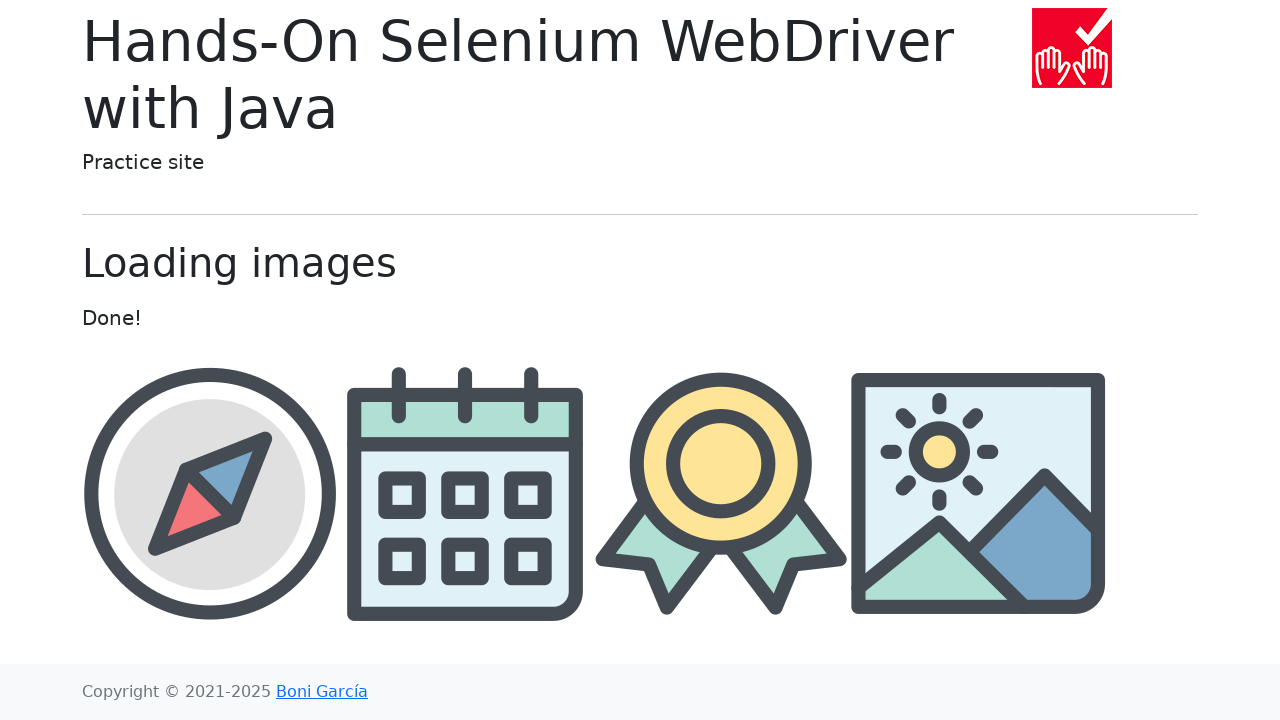

At least 4 images loaded in container
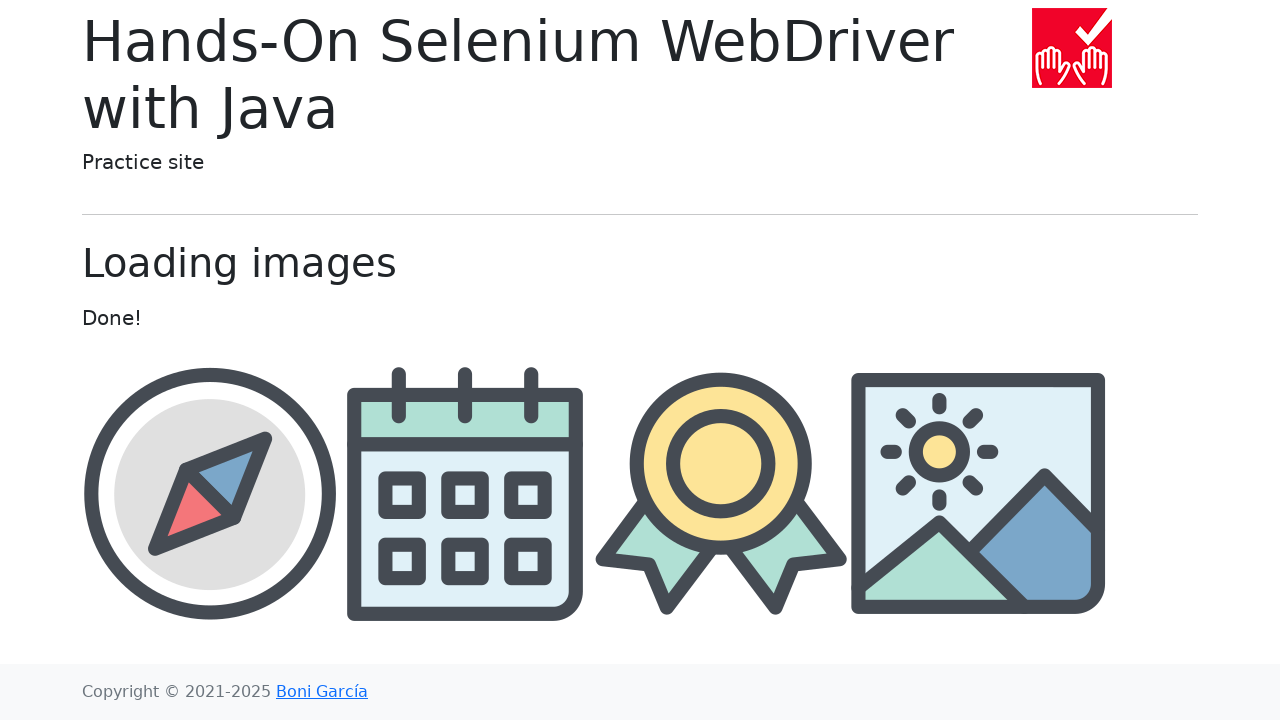

Located the third image element
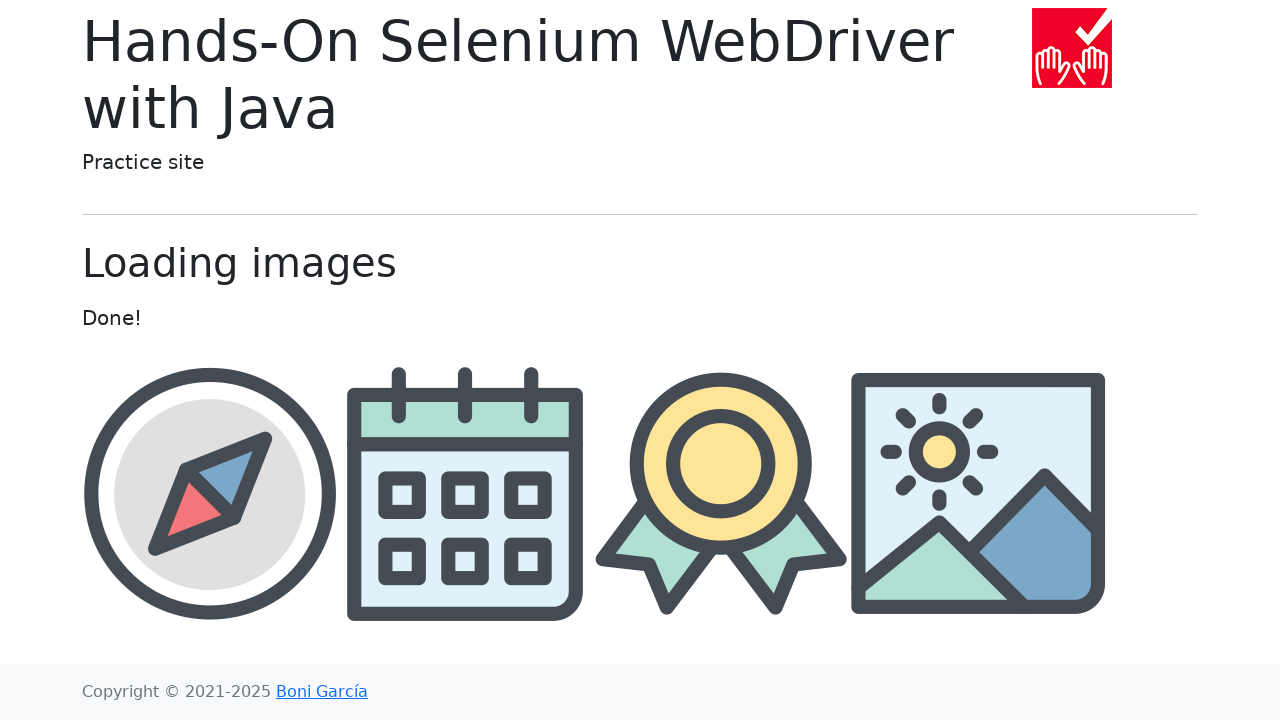

Third image became visible
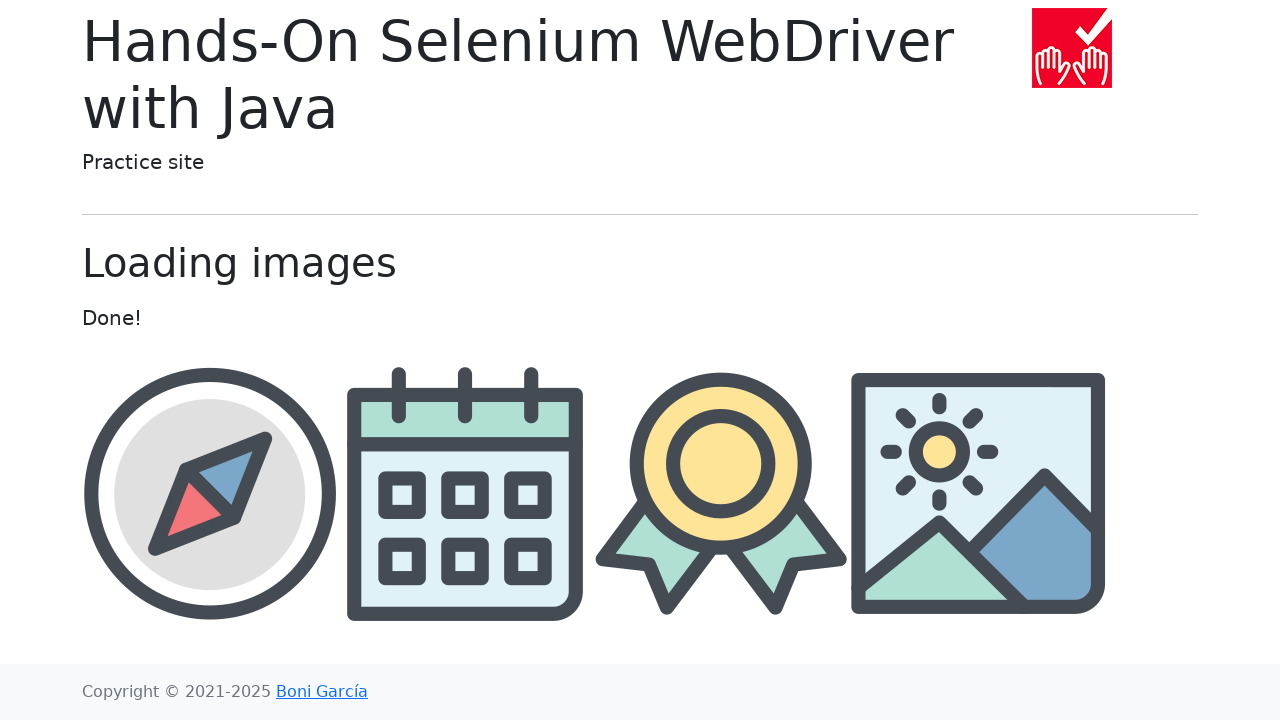

Retrieved src attribute from third image: img/award.png
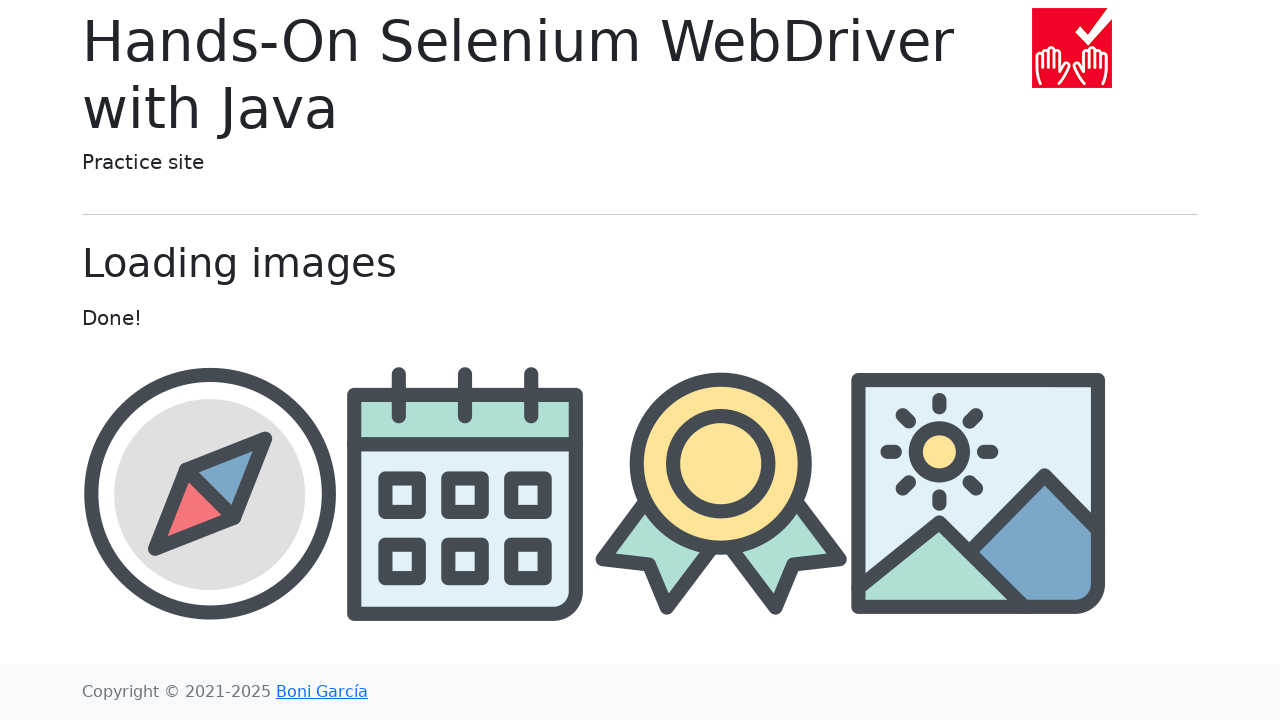

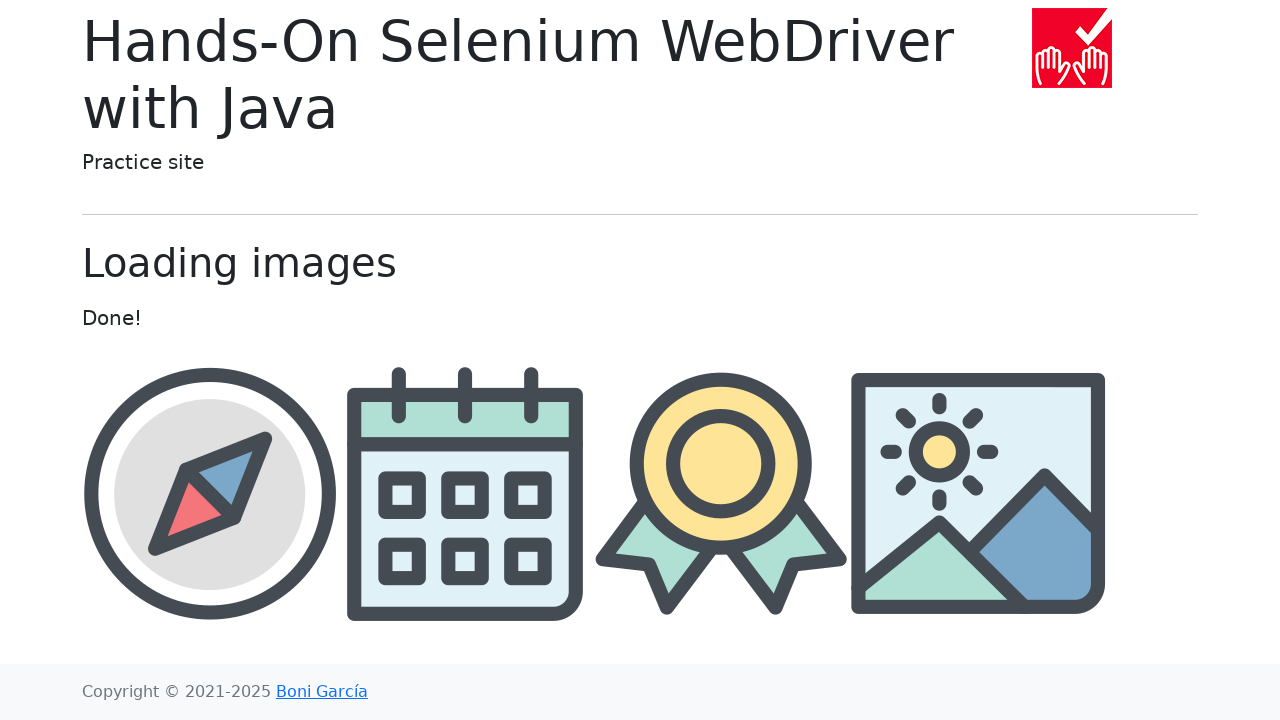